Tests opting out of A/B tests by adding an opt-out cookie before visiting the A/B test page, then verifying the opt-out is active.

Starting URL: http://the-internet.herokuapp.com

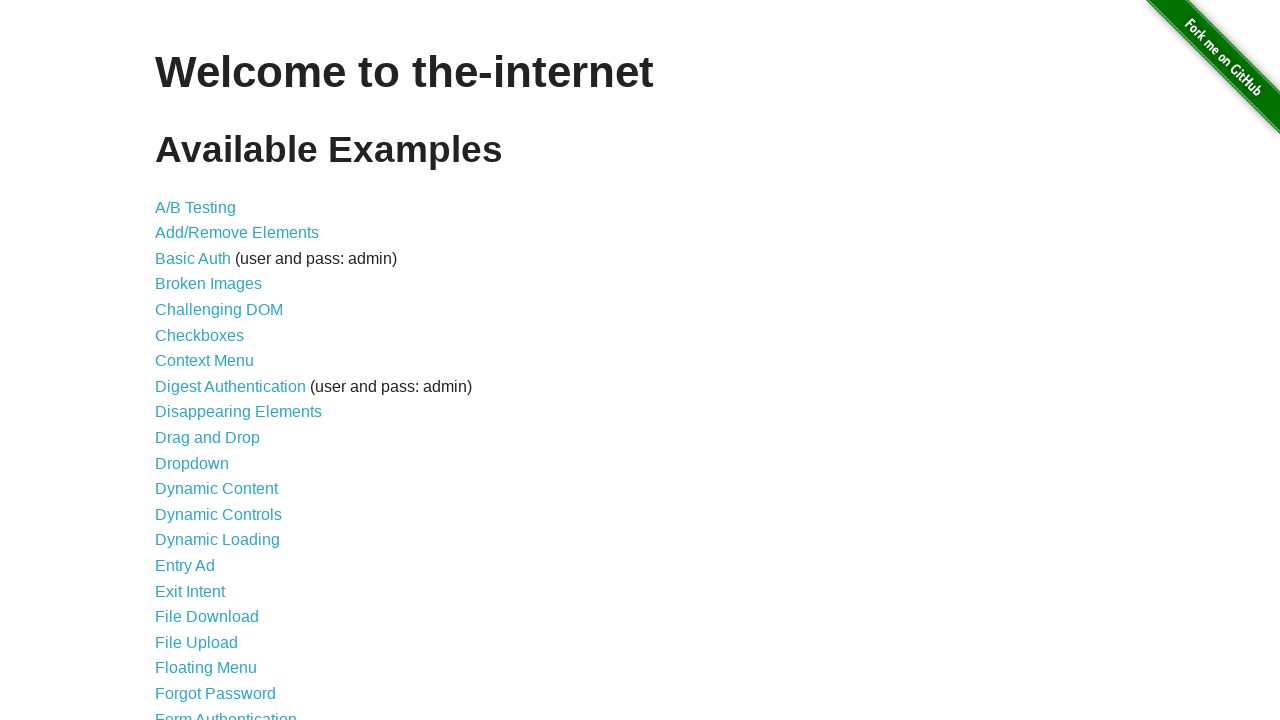

Added optimizelyOptOut cookie to opt out of A/B tests
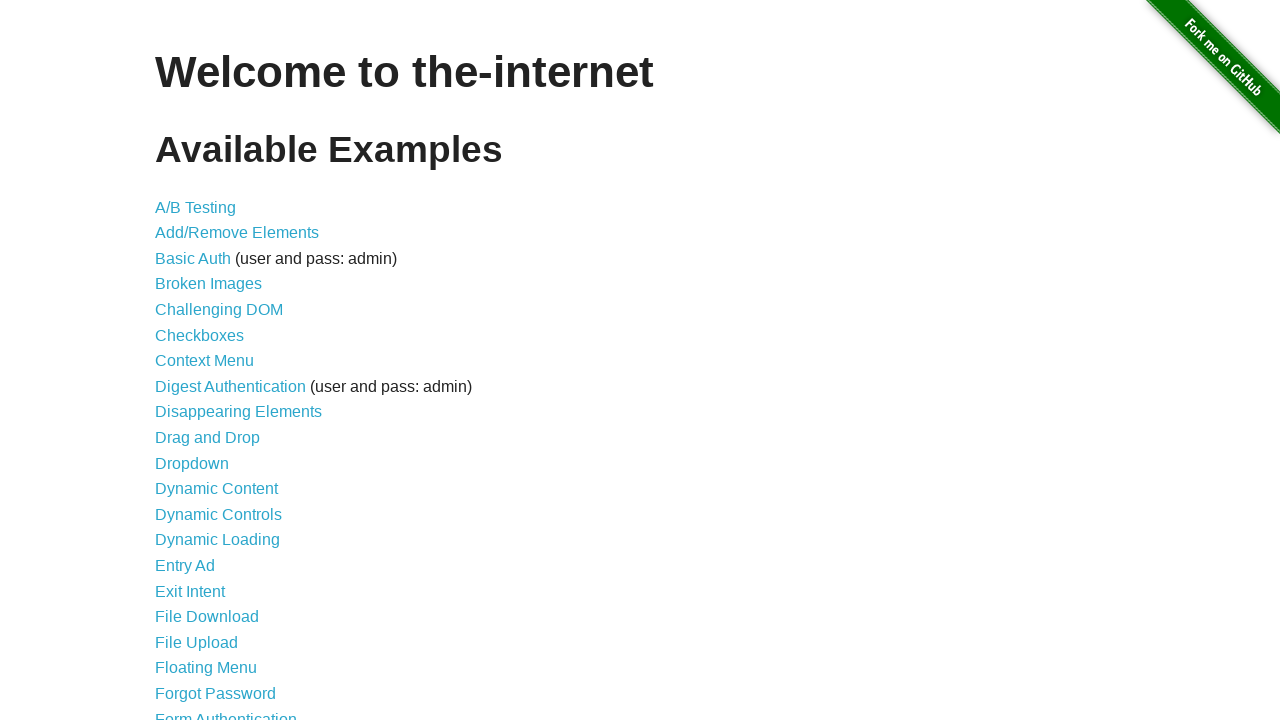

Navigated to A/B test page
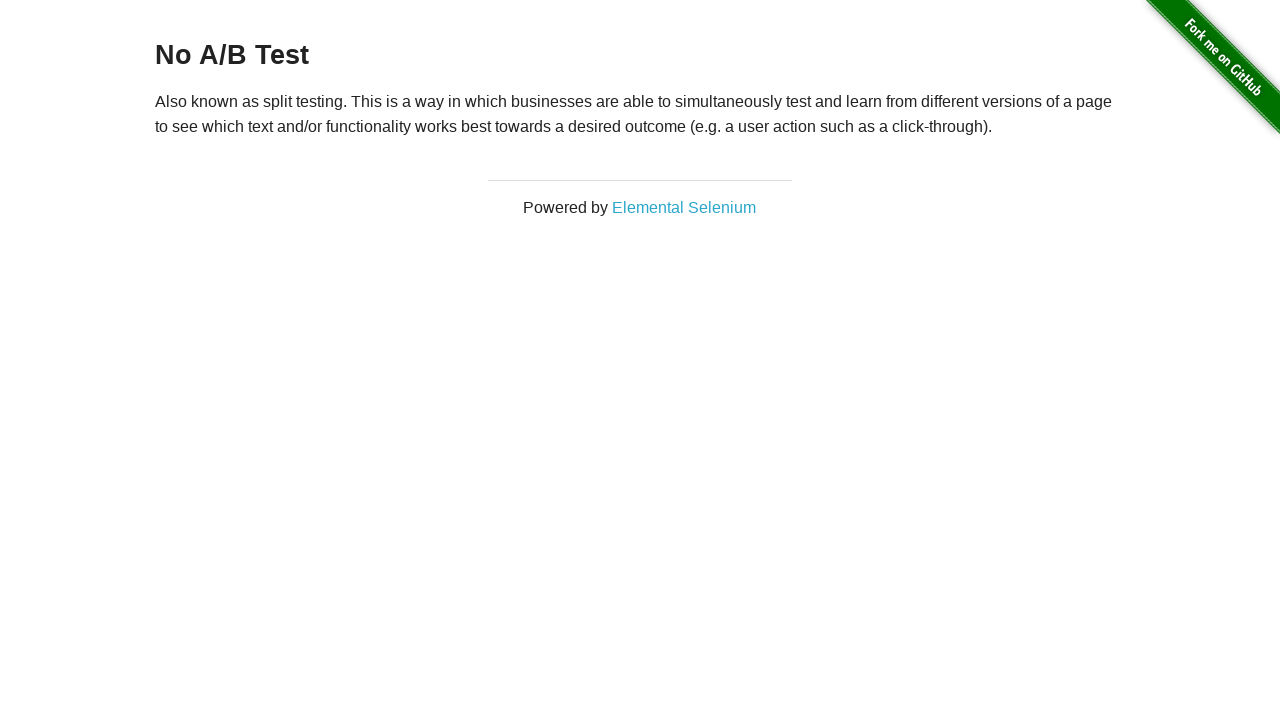

Located page heading
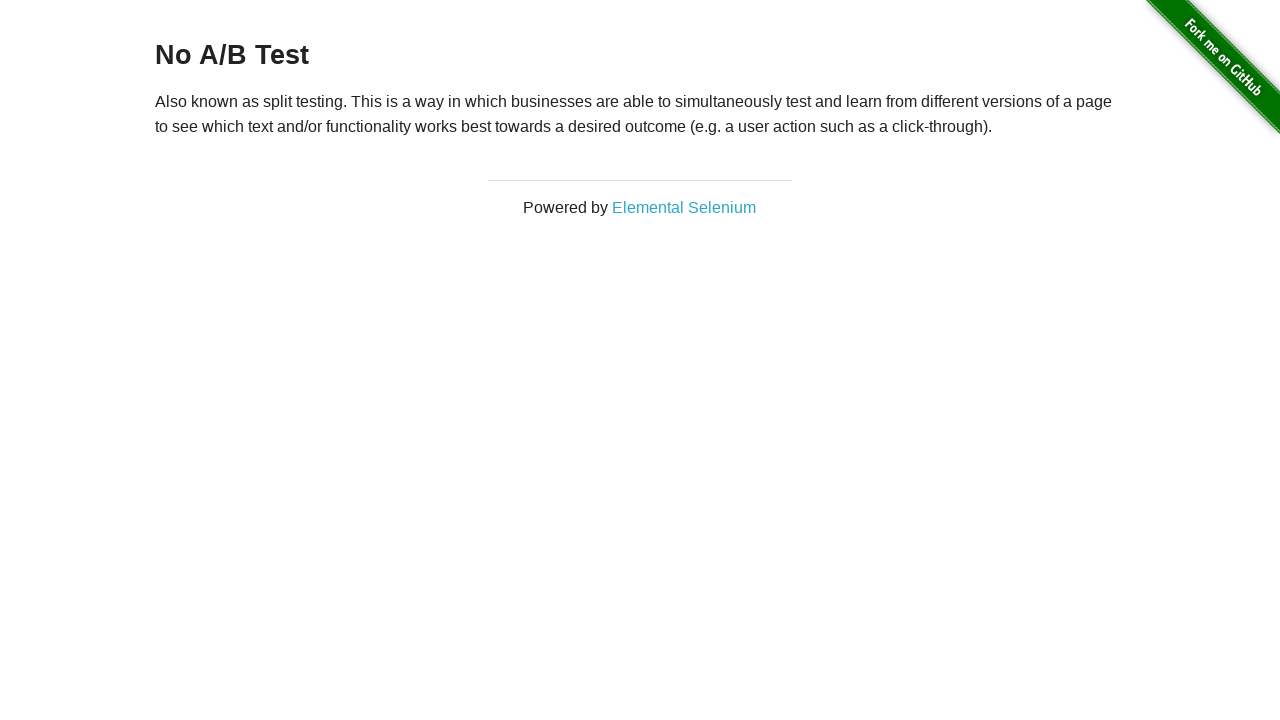

Verified opt-out is active - heading confirms 'No A/B Test'
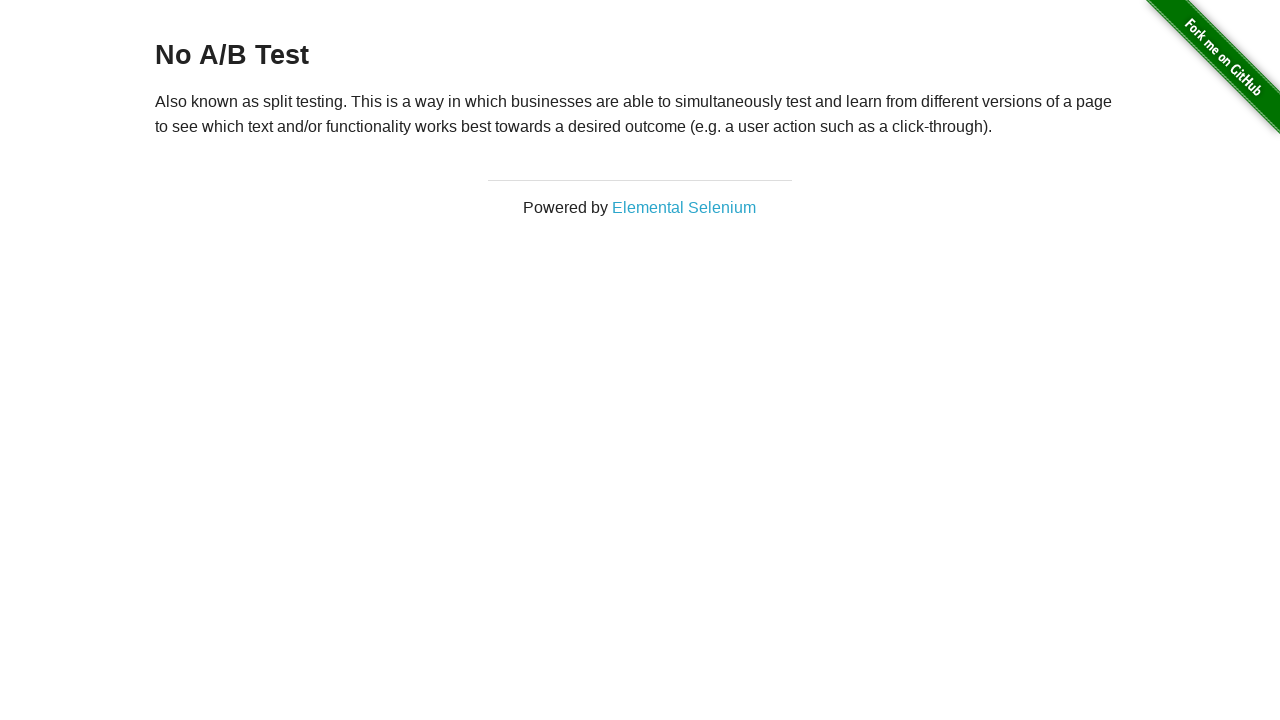

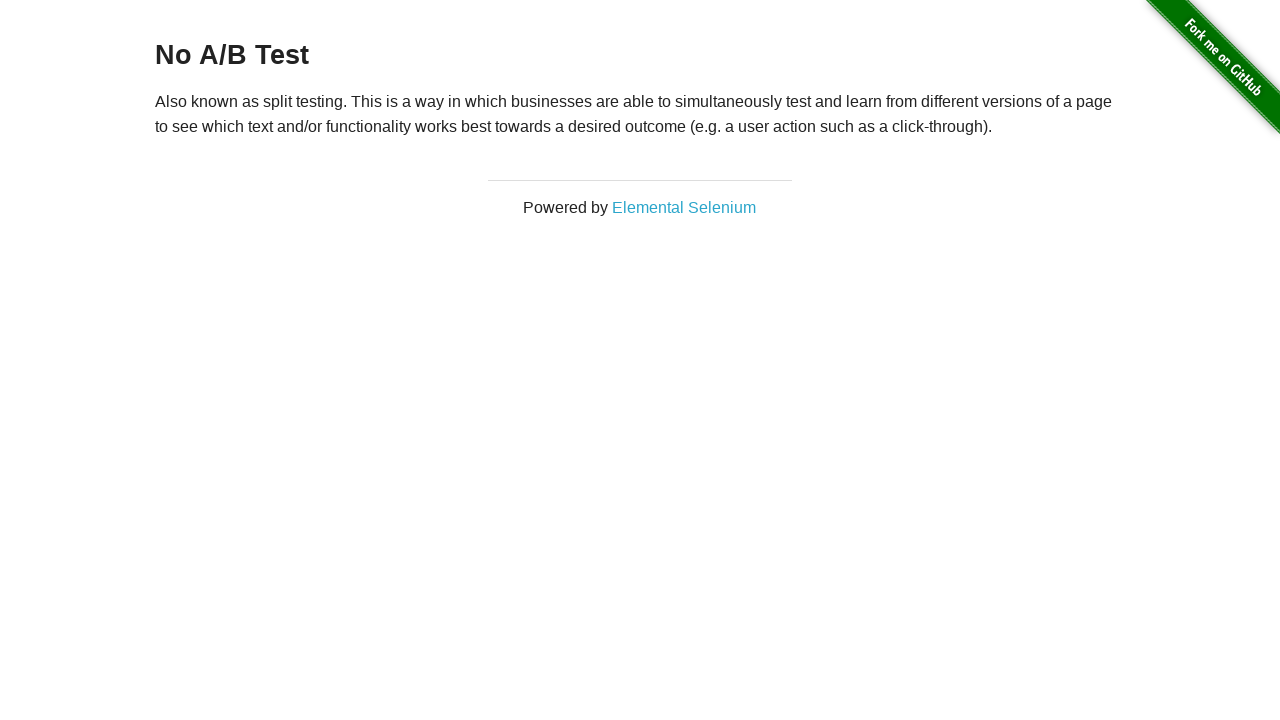